Tests the text box form on DemoQA by entering text into the first form control field

Starting URL: https://demoqa.com/text-box

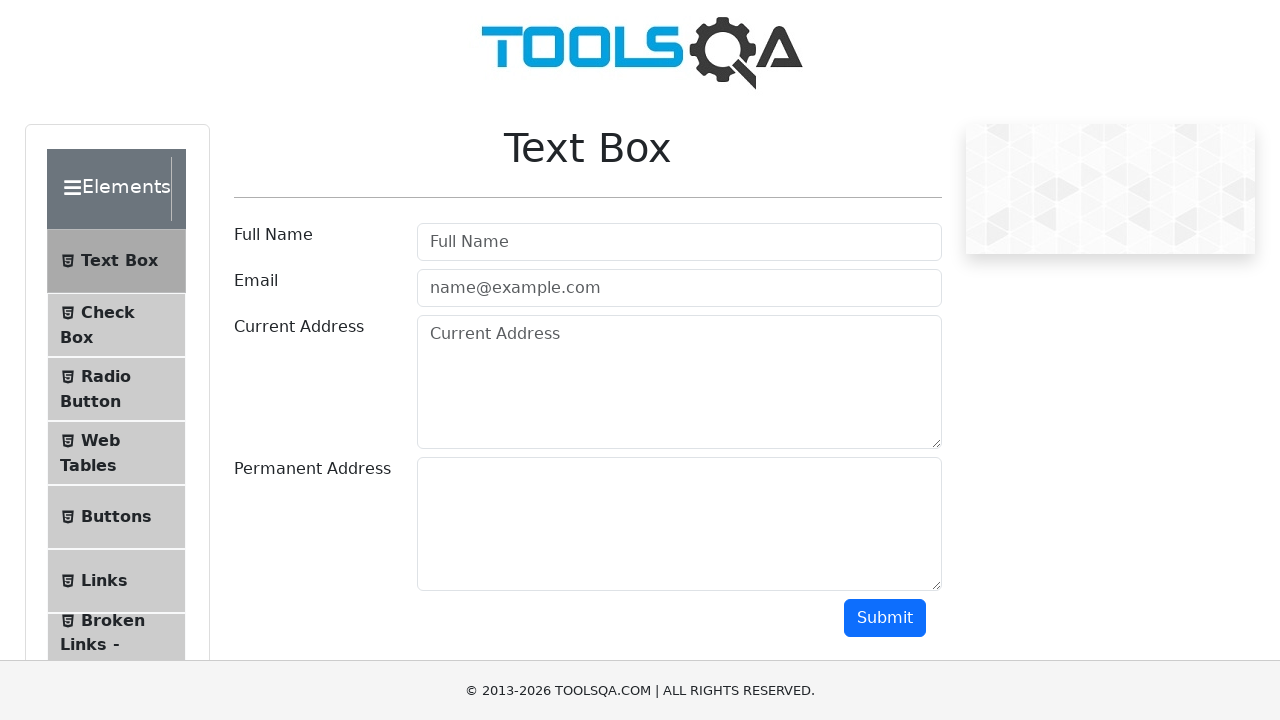

Filled text box form field with 'John Anderson' on .form-control
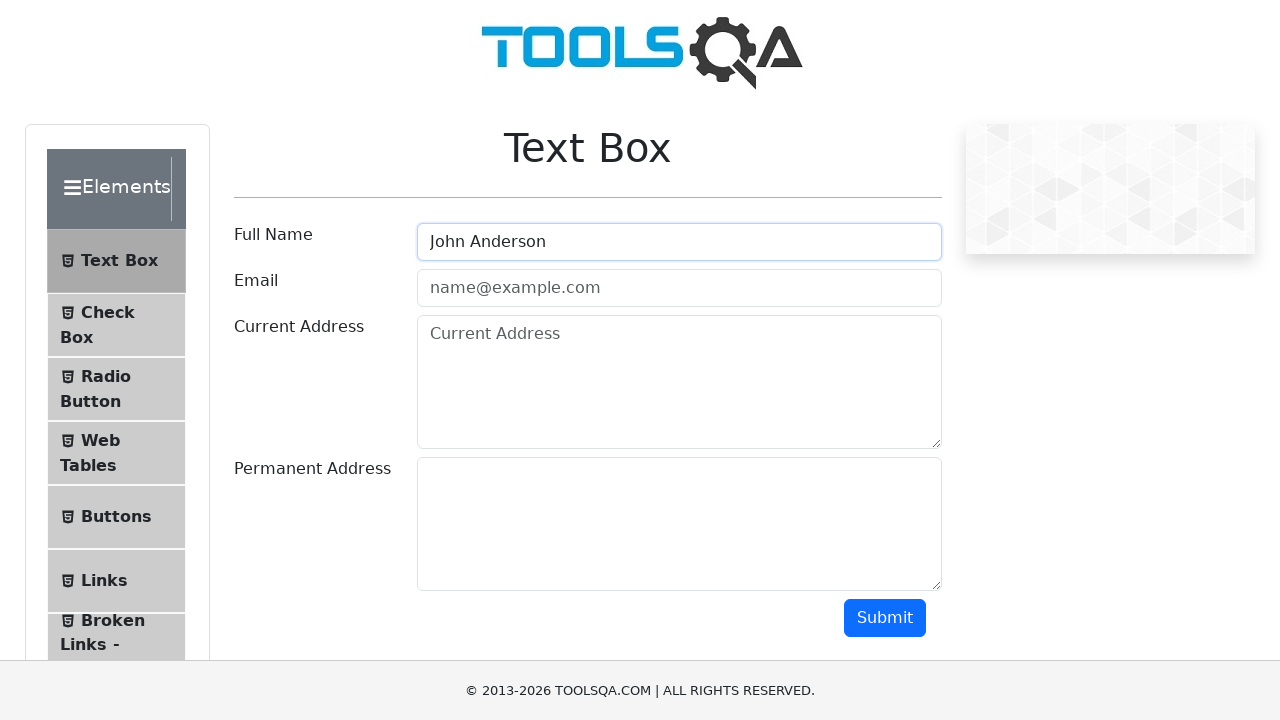

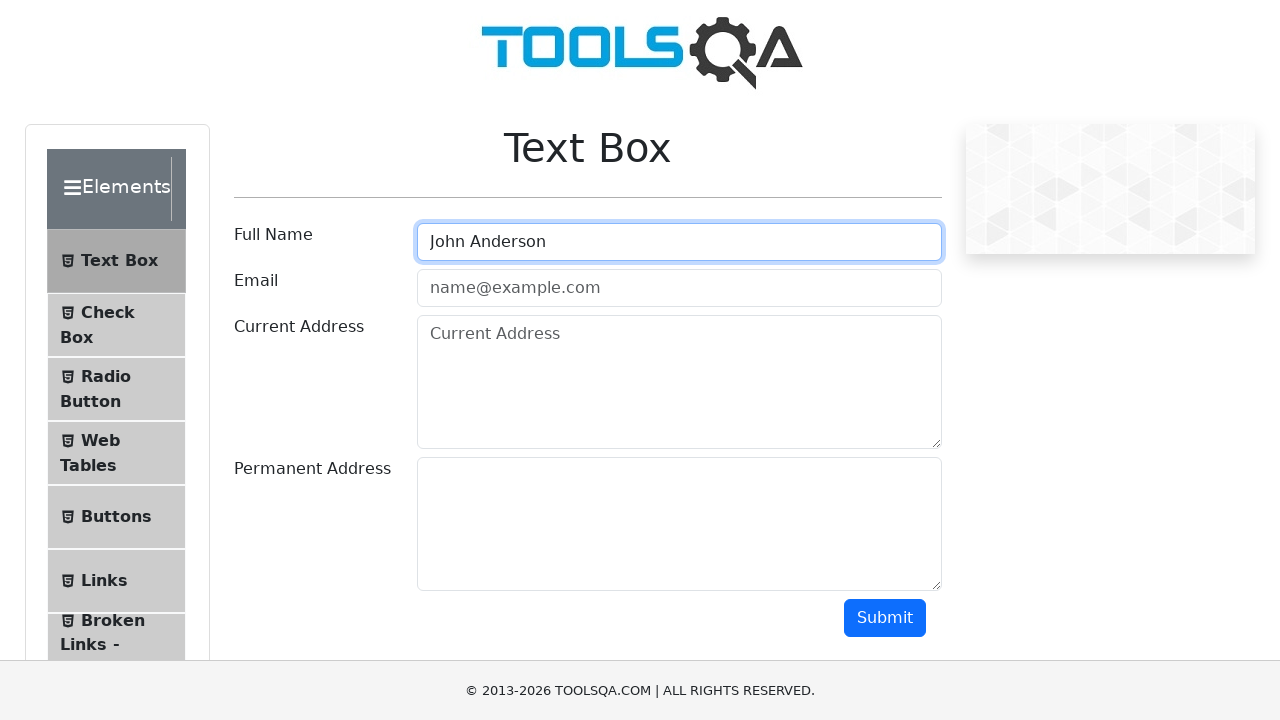